Tests search functionality by entering "ana" and verifying 2 matching fruit cards are shown

Starting URL: https://labasse.github.io/fruits/

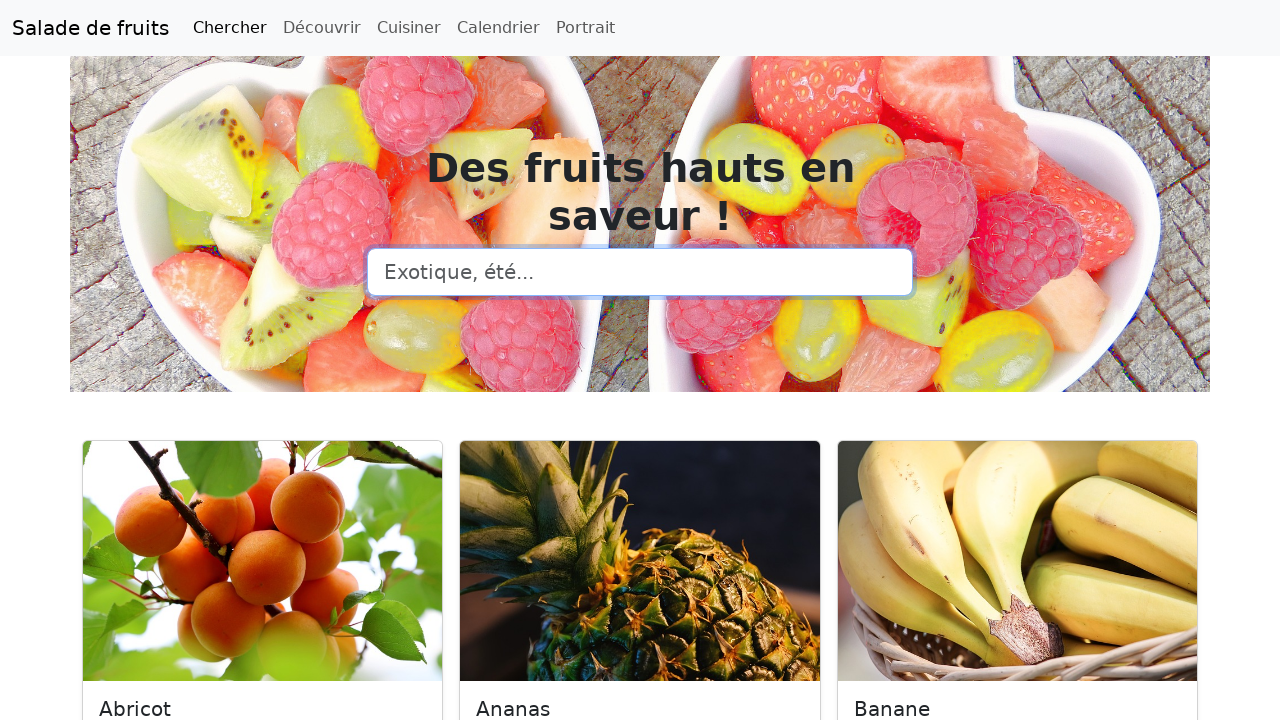

Clicked on search input field at (640, 272) on input[type=search]
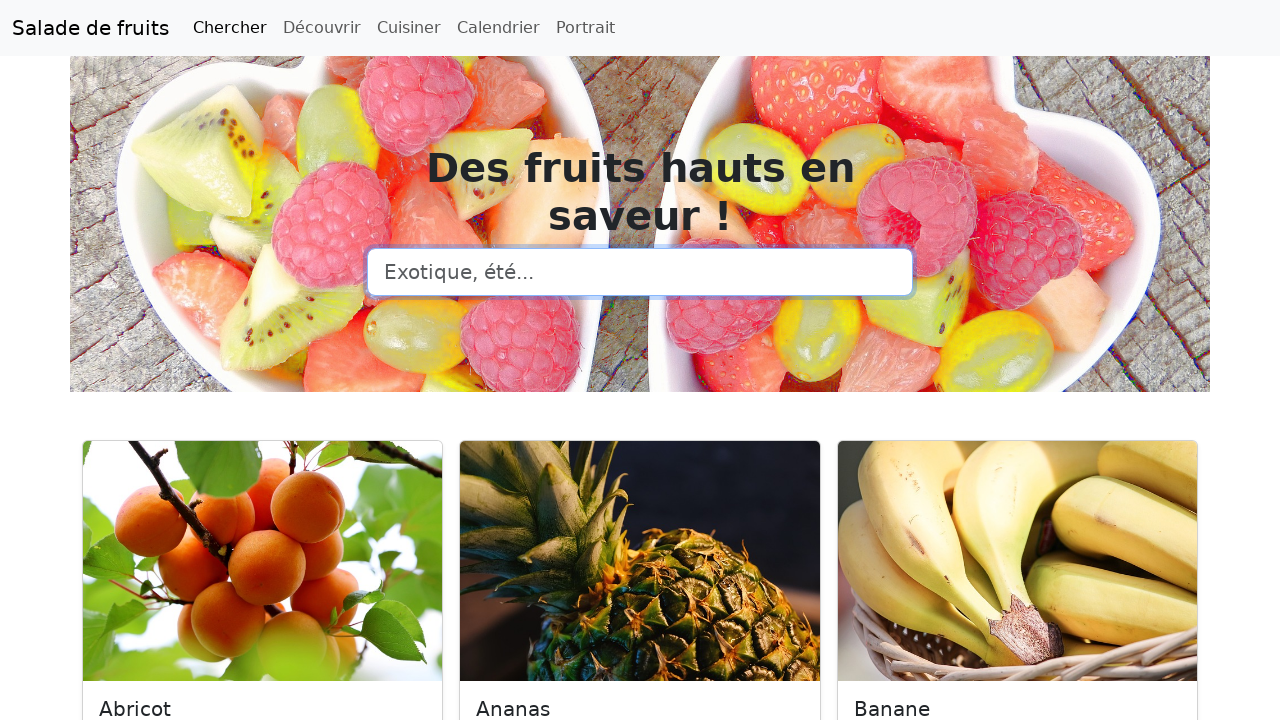

Entered 'ana' in search field on input[type=search]
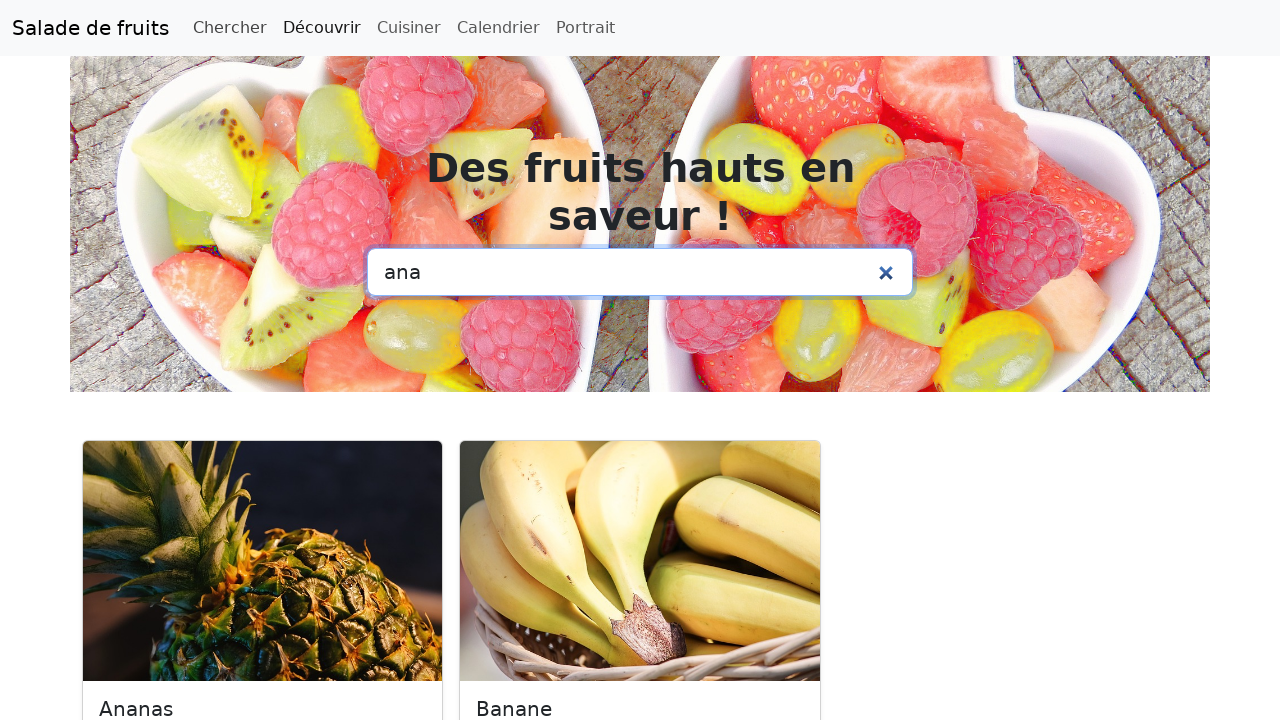

Waited 500ms for search results to filter
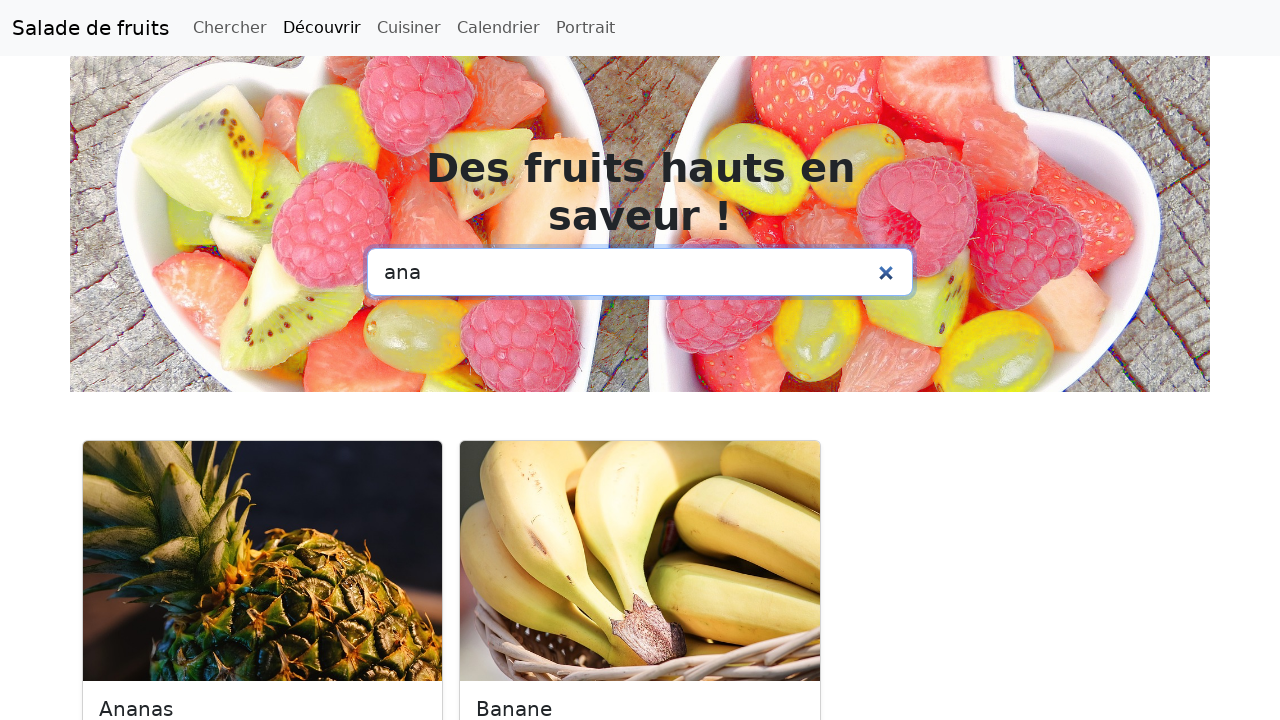

Located all fruit card elements
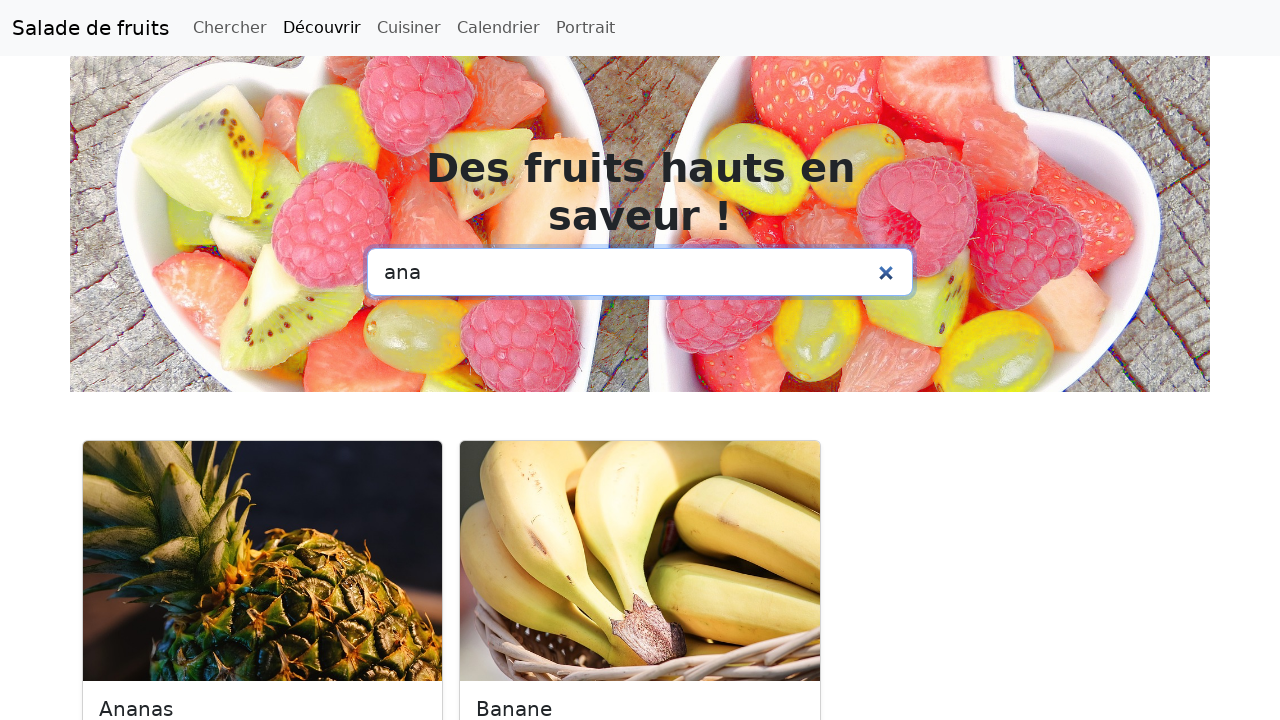

Verified that exactly 2 fruit cards are displayed
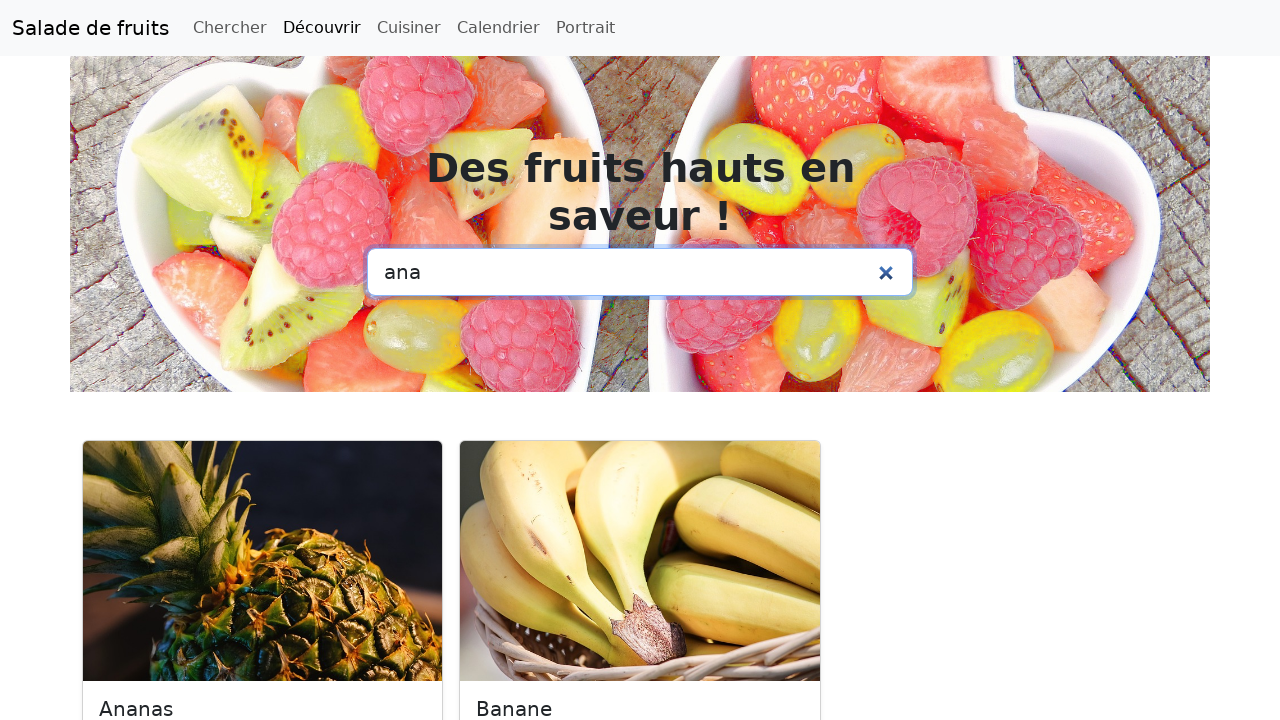

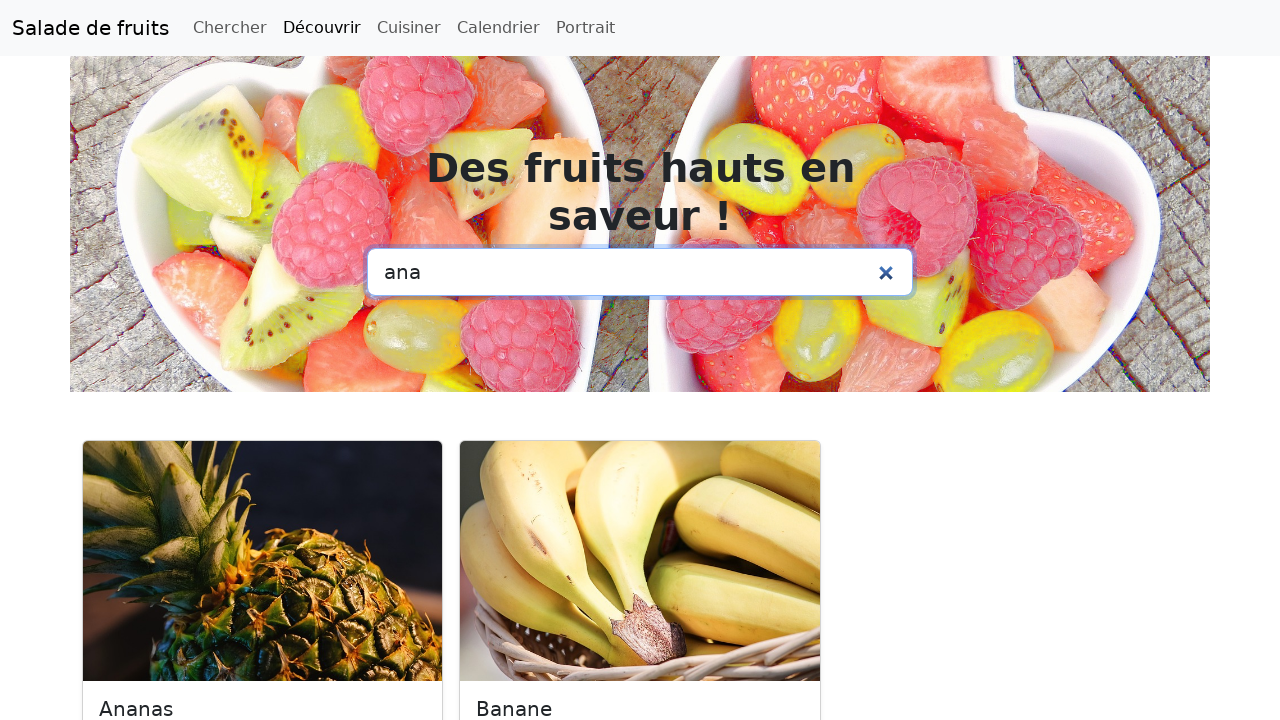